Tests a jQuery combo tree dropdown by clicking to open it and selecting a specific choice from the dropdown list

Starting URL: https://www.jqueryscript.net/demo/Drop-Down-Combo-Tree/

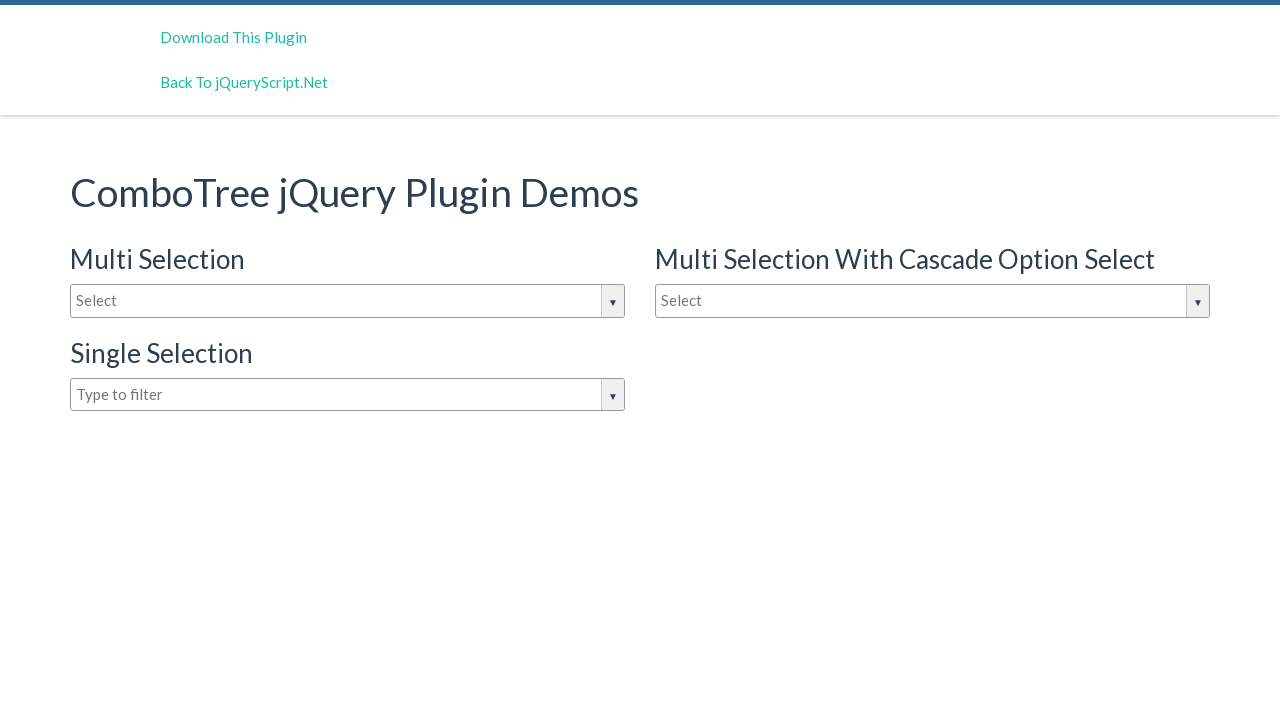

Clicked on the dropdown input box to open the combo tree at (348, 301) on #justAnInputBox
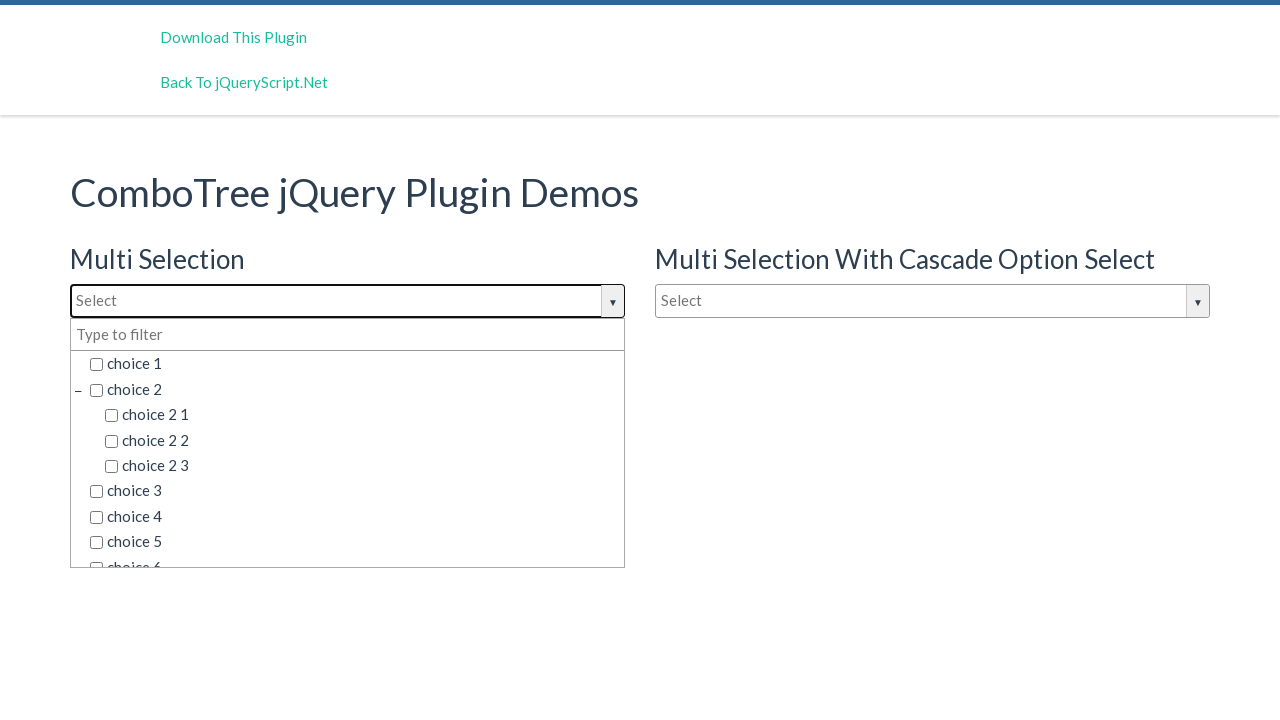

Dropdown choices loaded and became visible
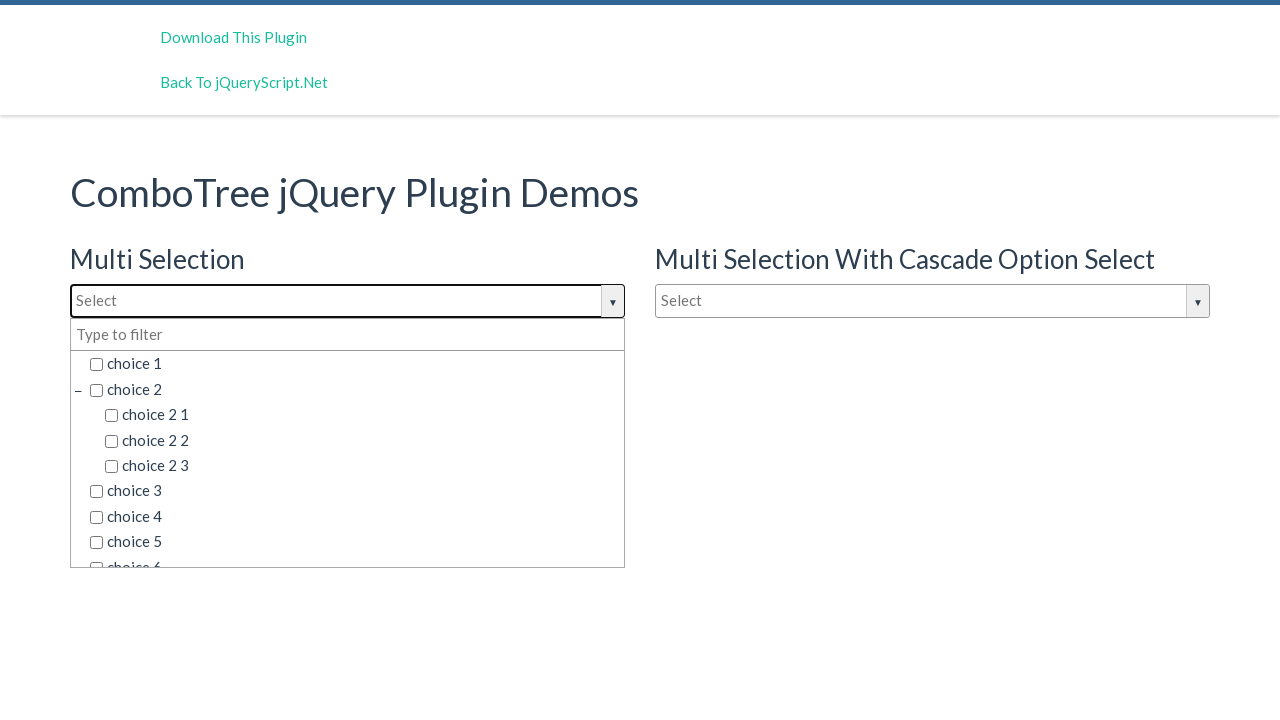

Selected 'choice 3' from the dropdown list at (348, 491) on .ComboTreeItemChlid >> nth=4
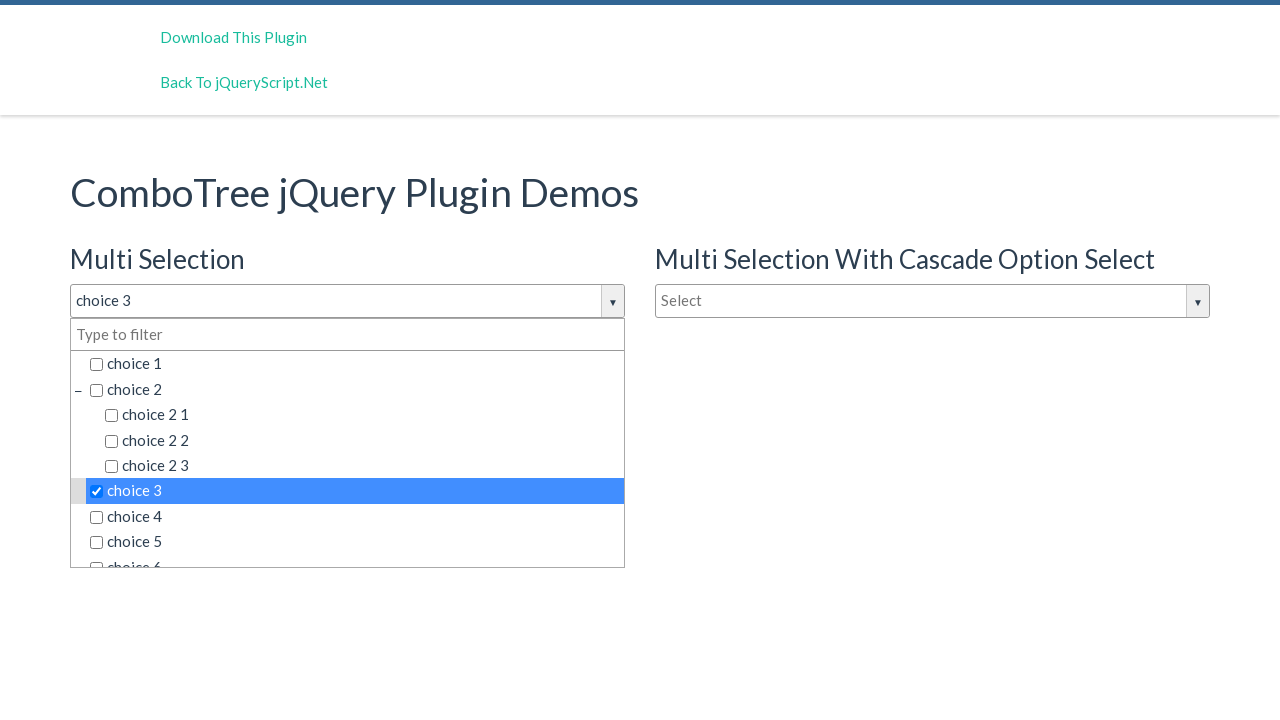

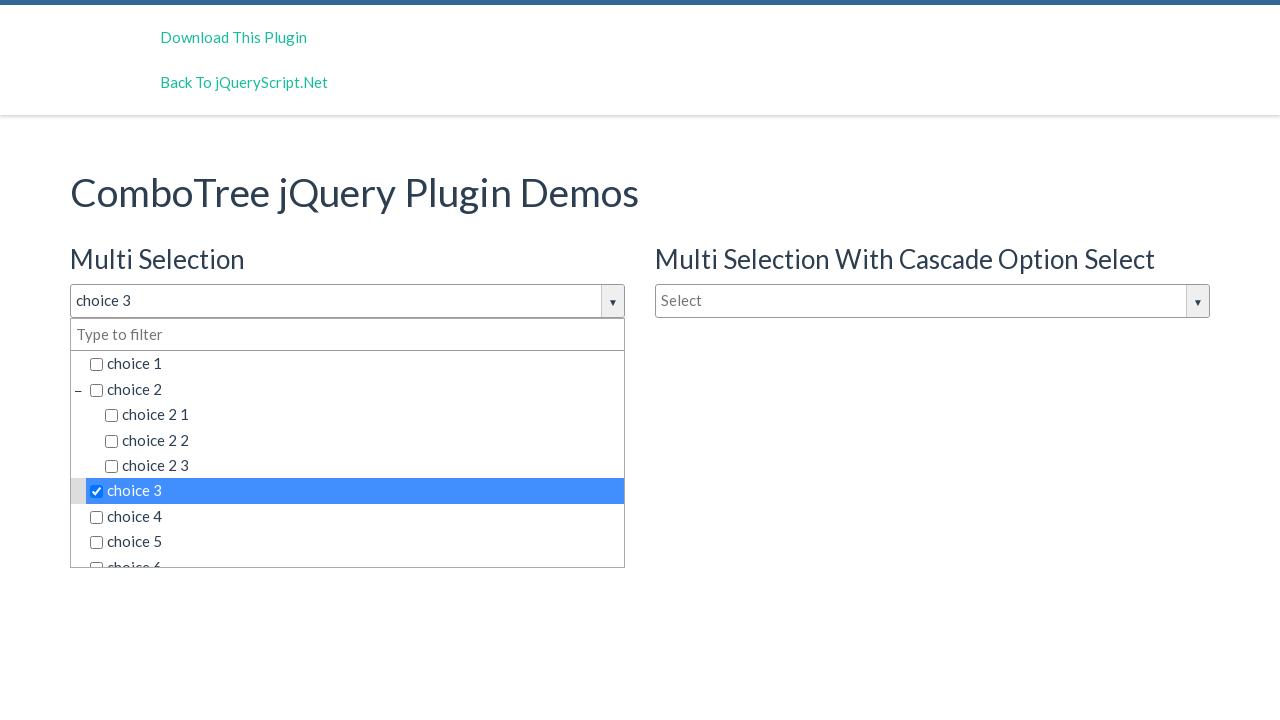